Tests window handling by opening a new window, switching between windows, and verifying content in each window

Starting URL: https://the-internet.herokuapp.com/windows

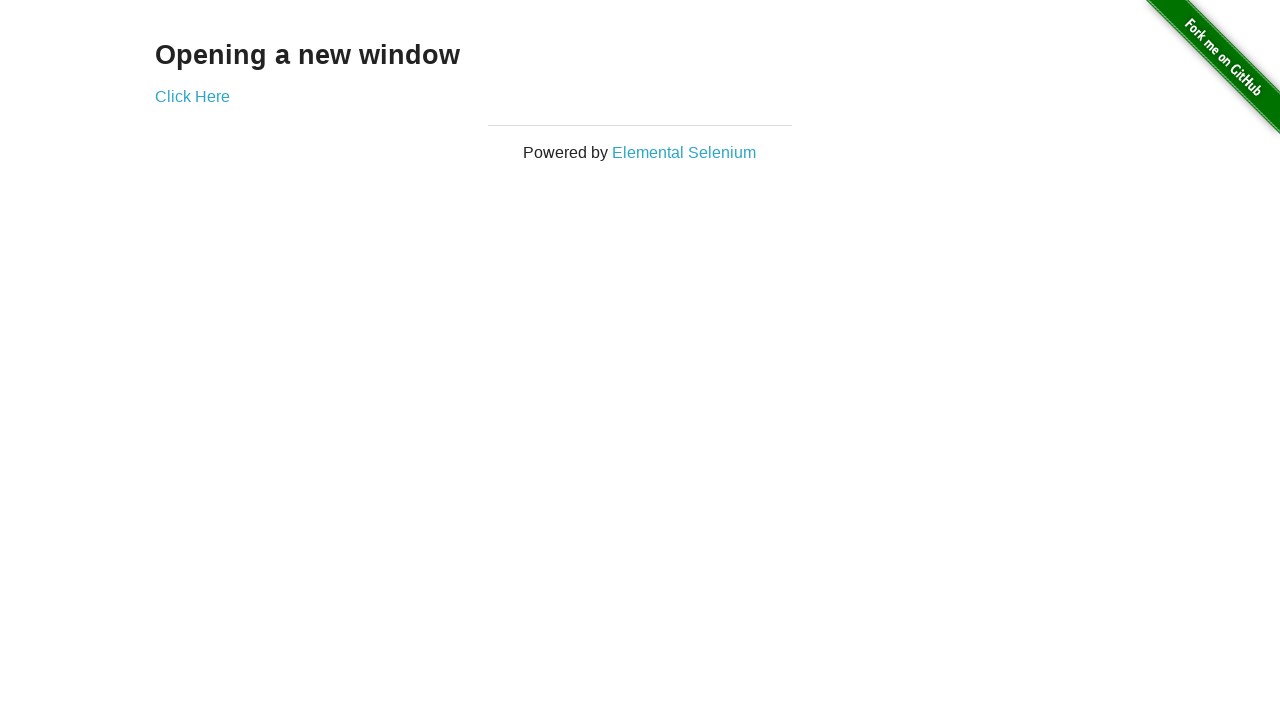

Clicked 'Click Here' link to open new window at (192, 96) on text=Click Here
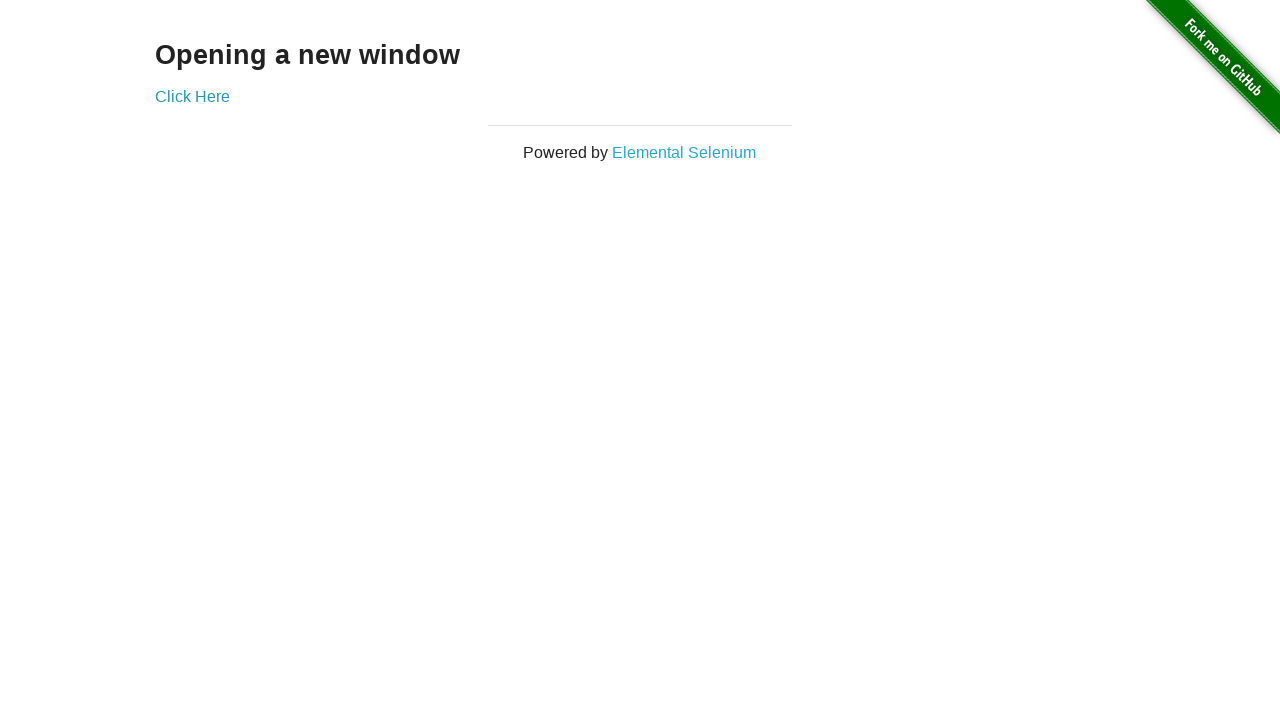

New window opened and page object obtained
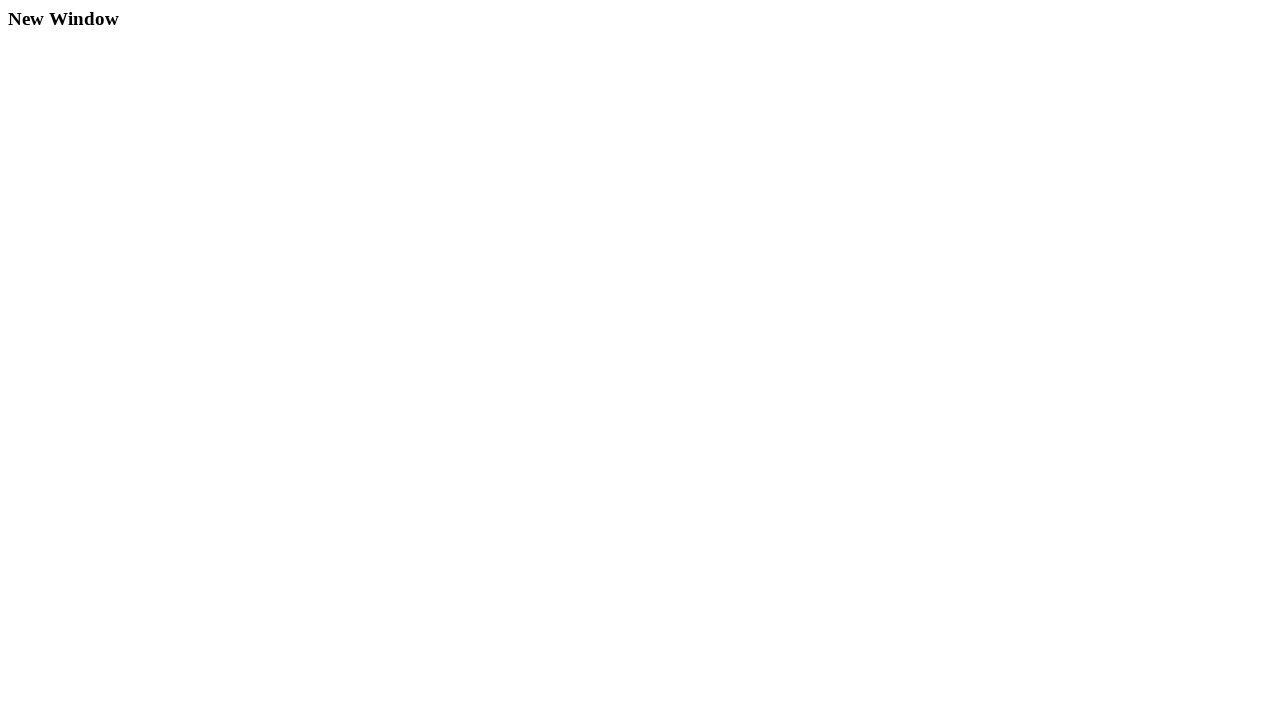

Retrieved heading text from new window
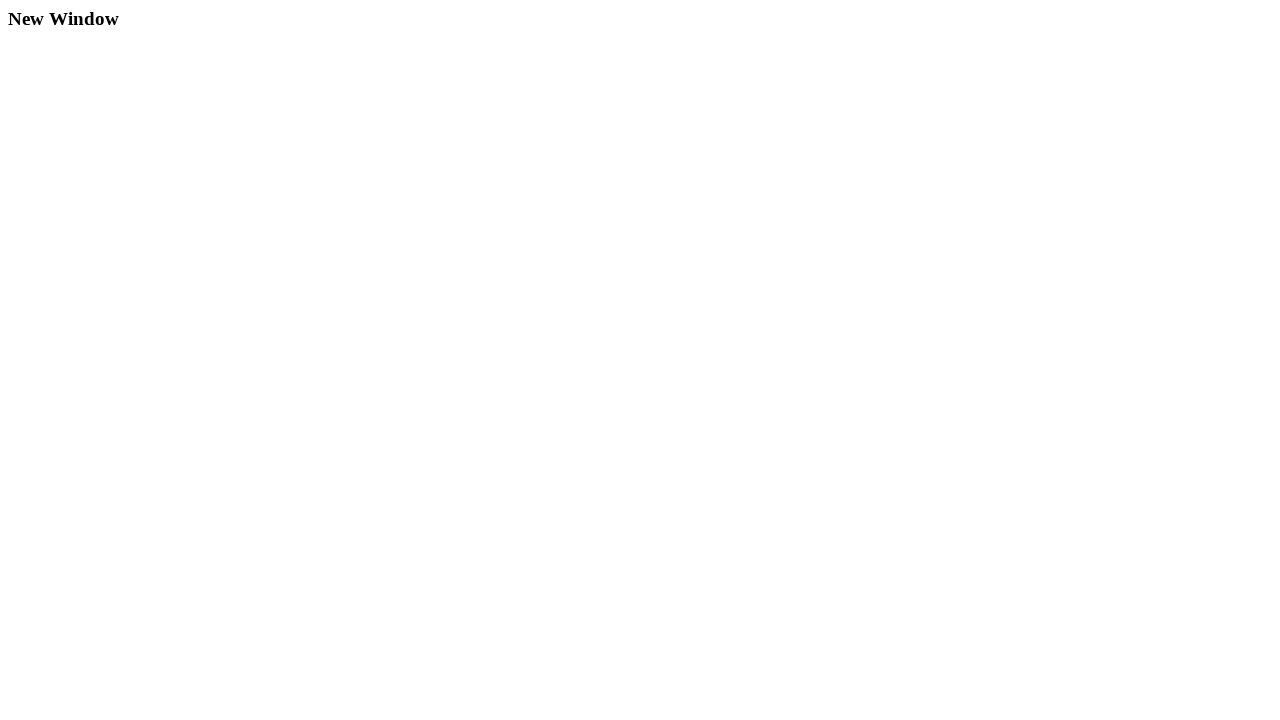

Verified new window heading text is 'New Window'
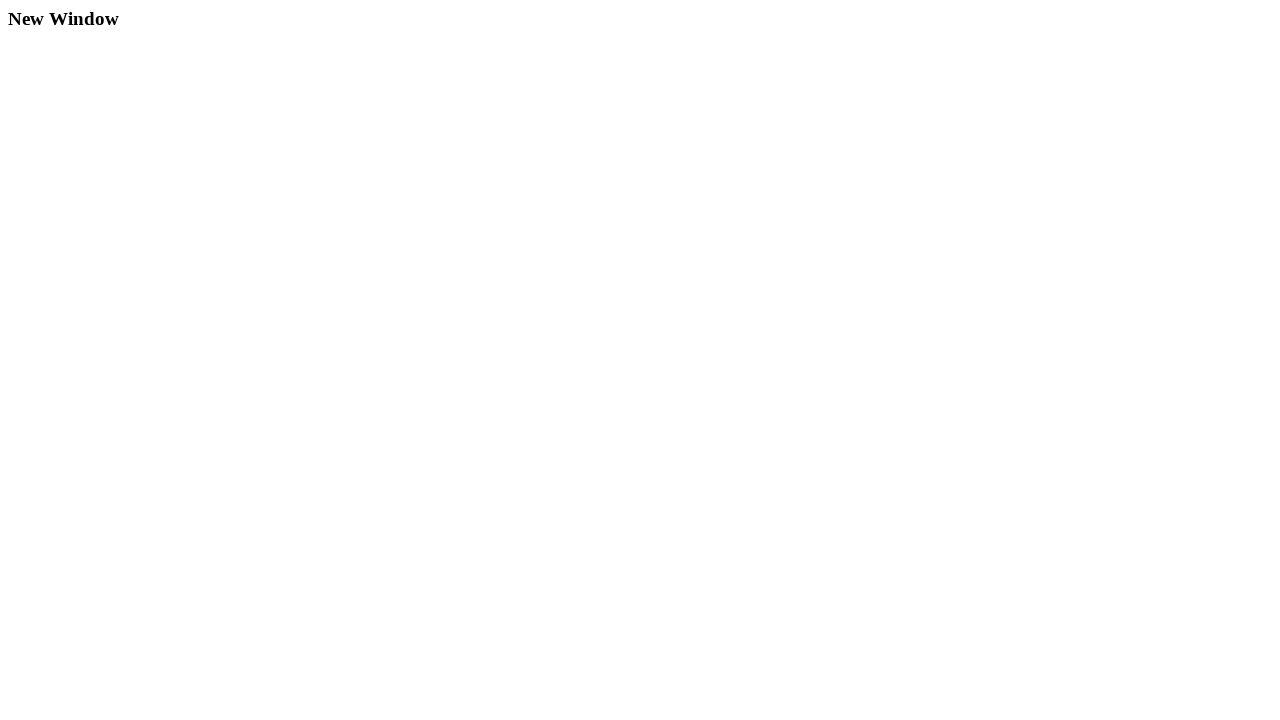

Retrieved heading text from parent window
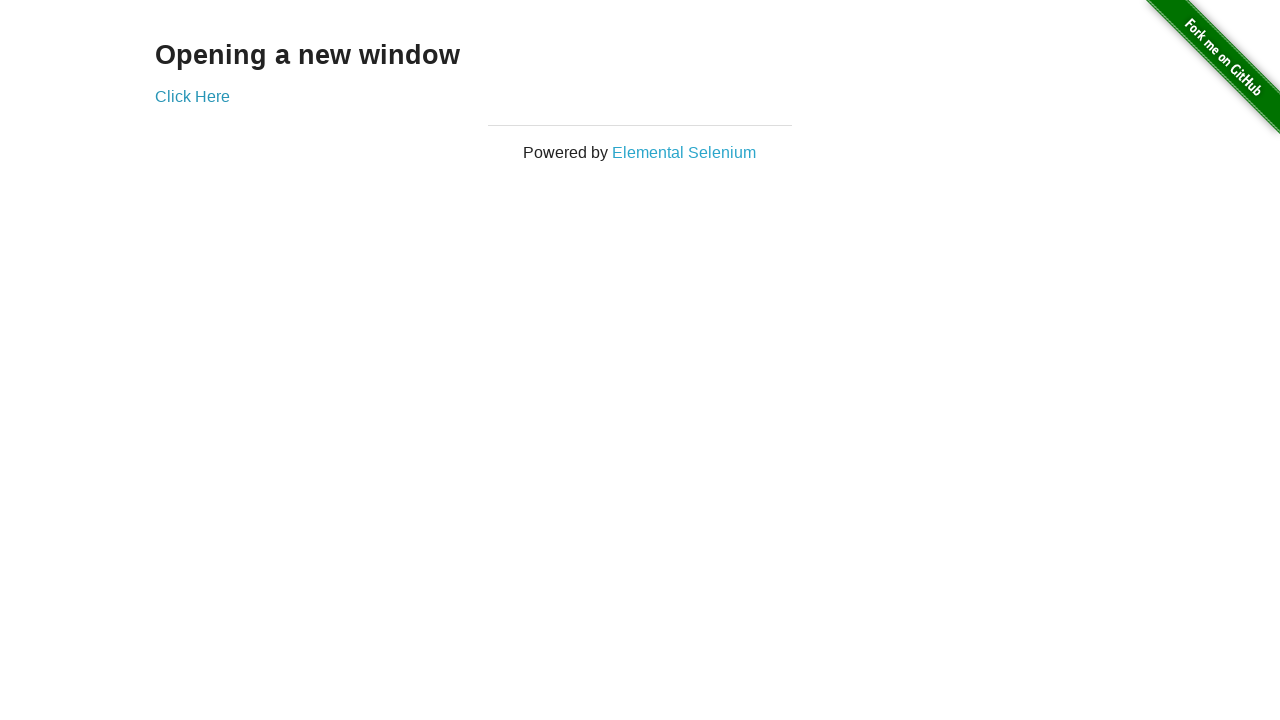

Verified parent window heading text is 'Opening a new window'
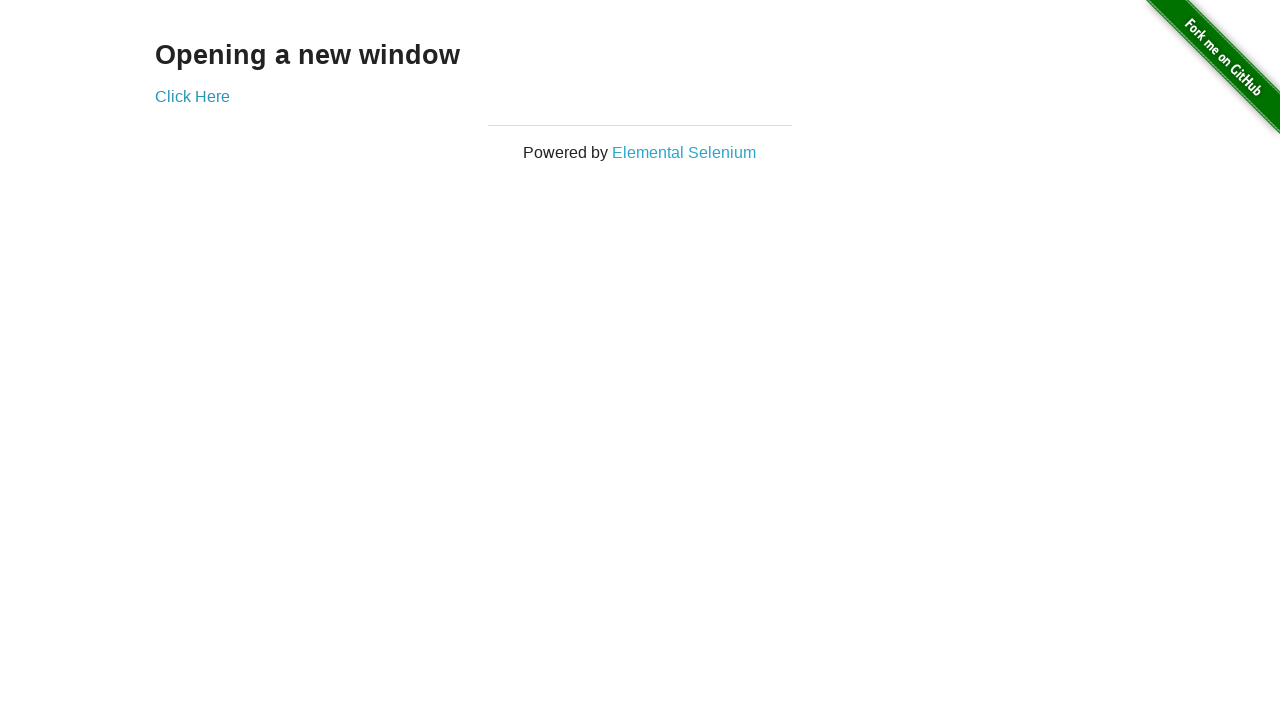

Closed the new window
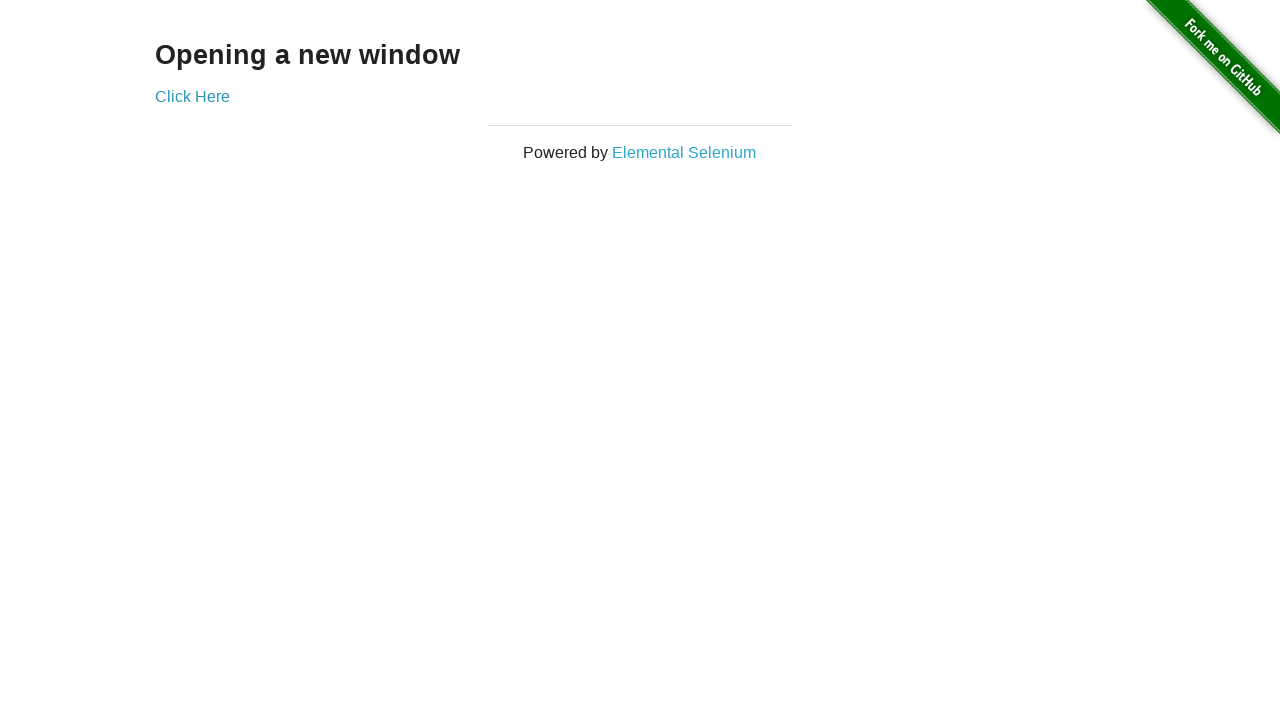

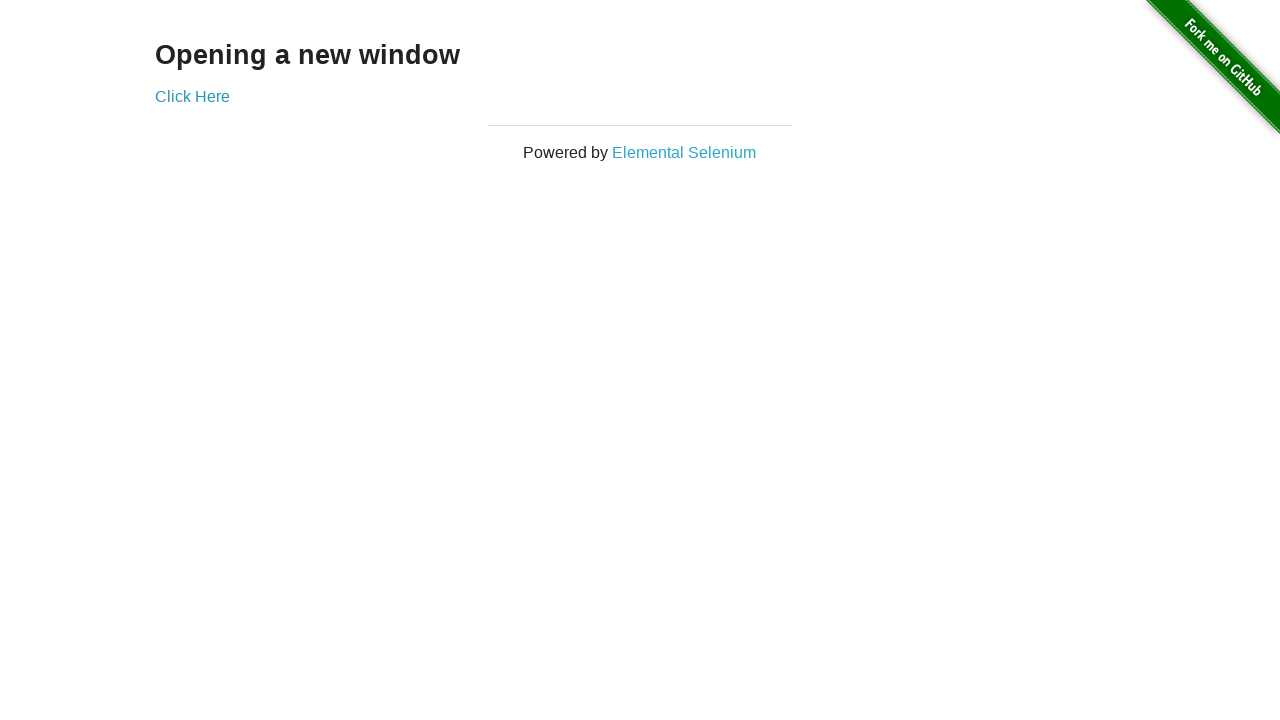